Tests clicking the JS Confirm button, dismissing the confirm dialog, and verifying the result shows "You clicked: Cancel"

Starting URL: https://the-internet.herokuapp.com/javascript_alerts

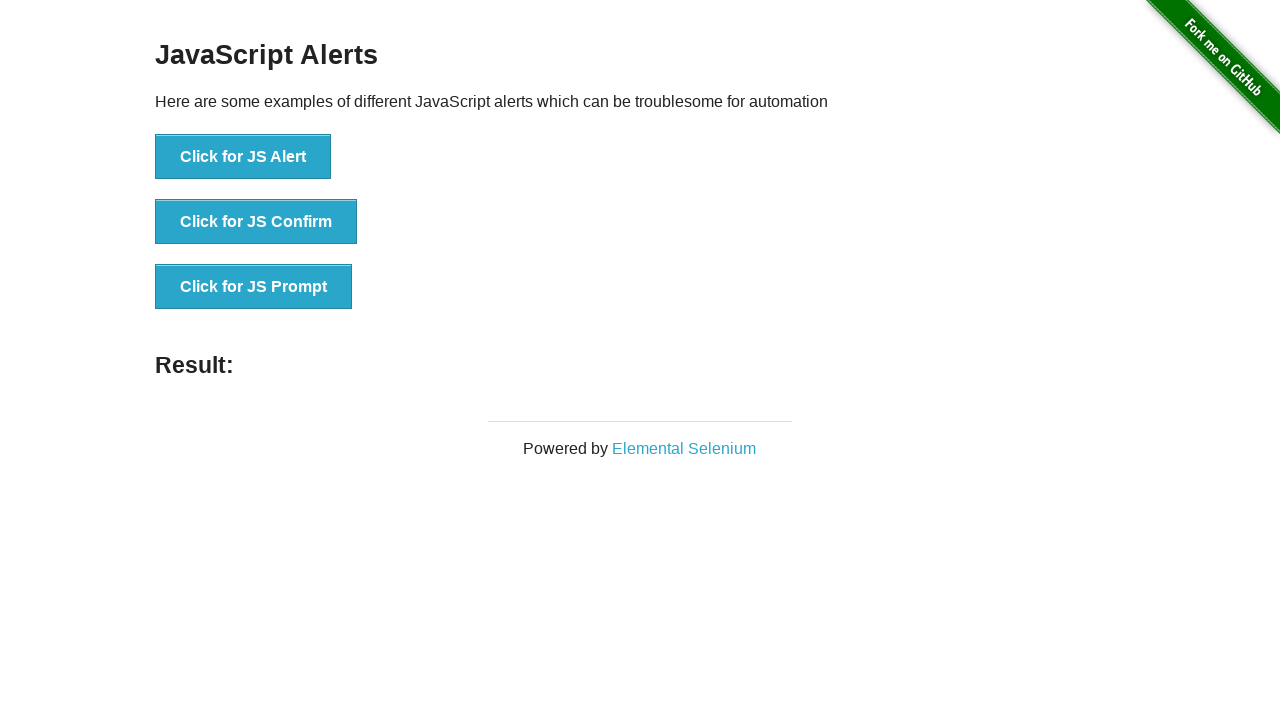

Navigated to JavaScript alerts test page
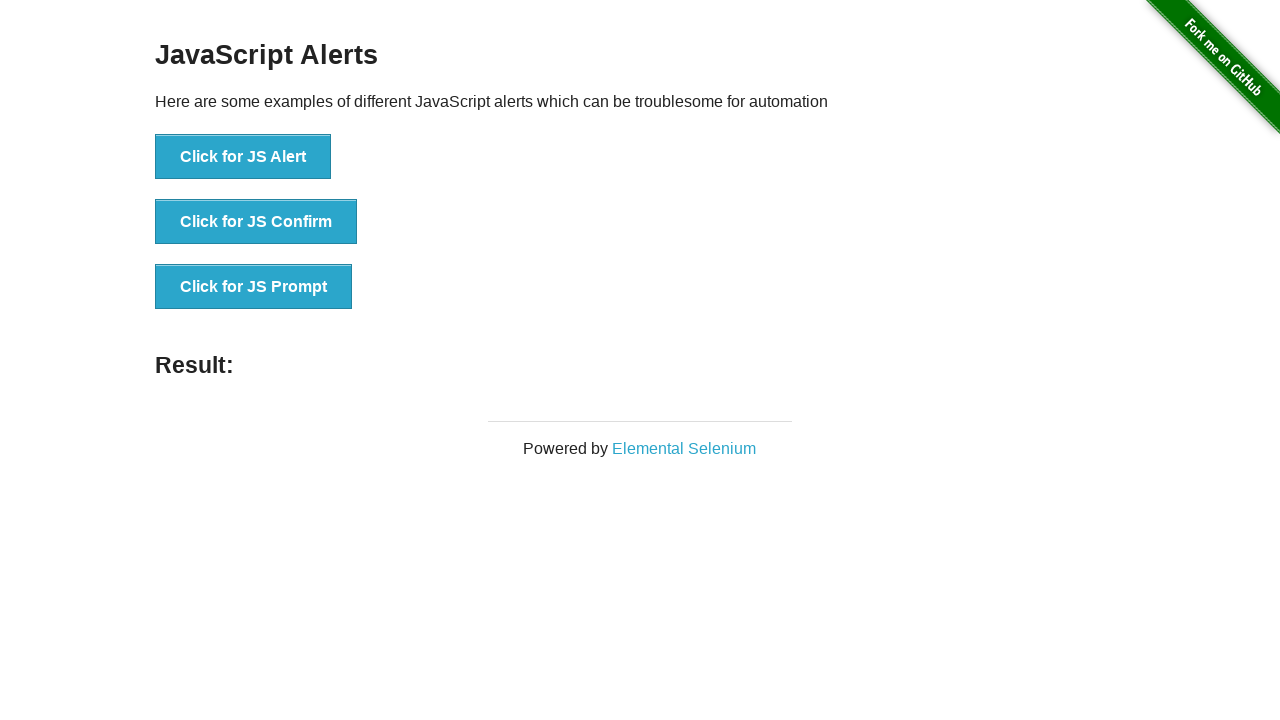

Set up dialog handler to dismiss confirm dialogs
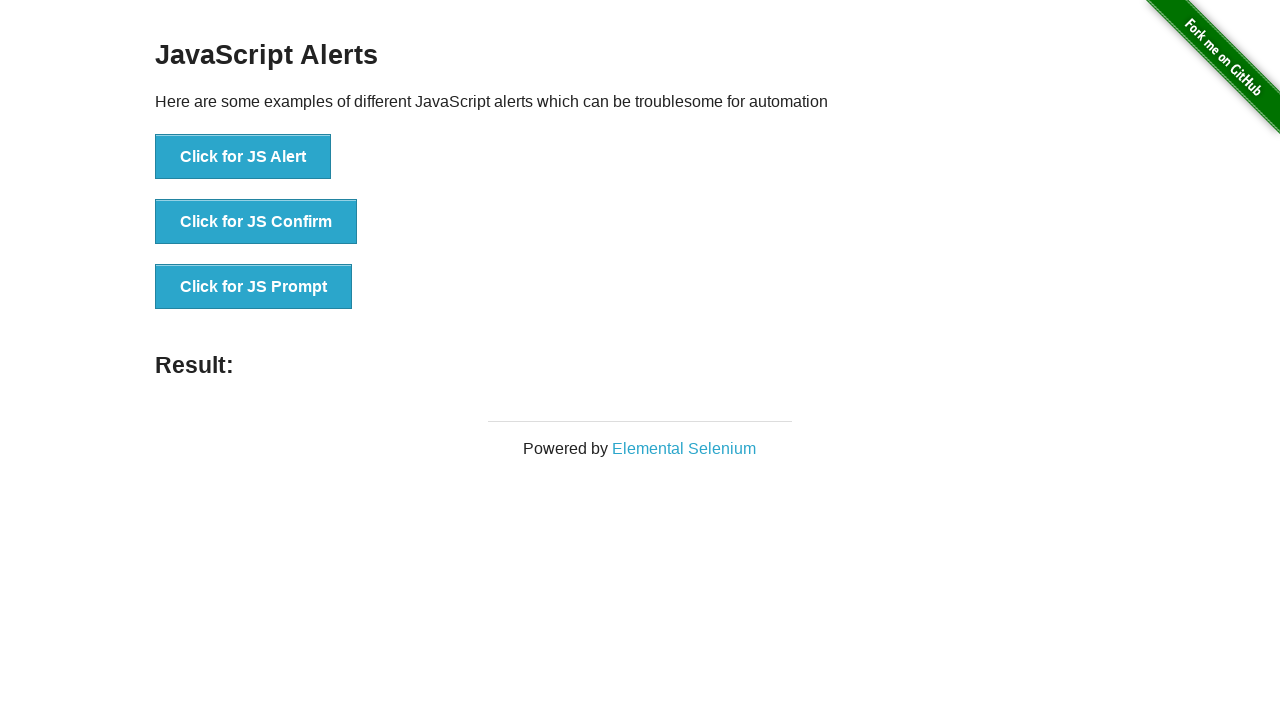

Clicked the JS Confirm button at (256, 222) on button[onclick*='jsConfirm']
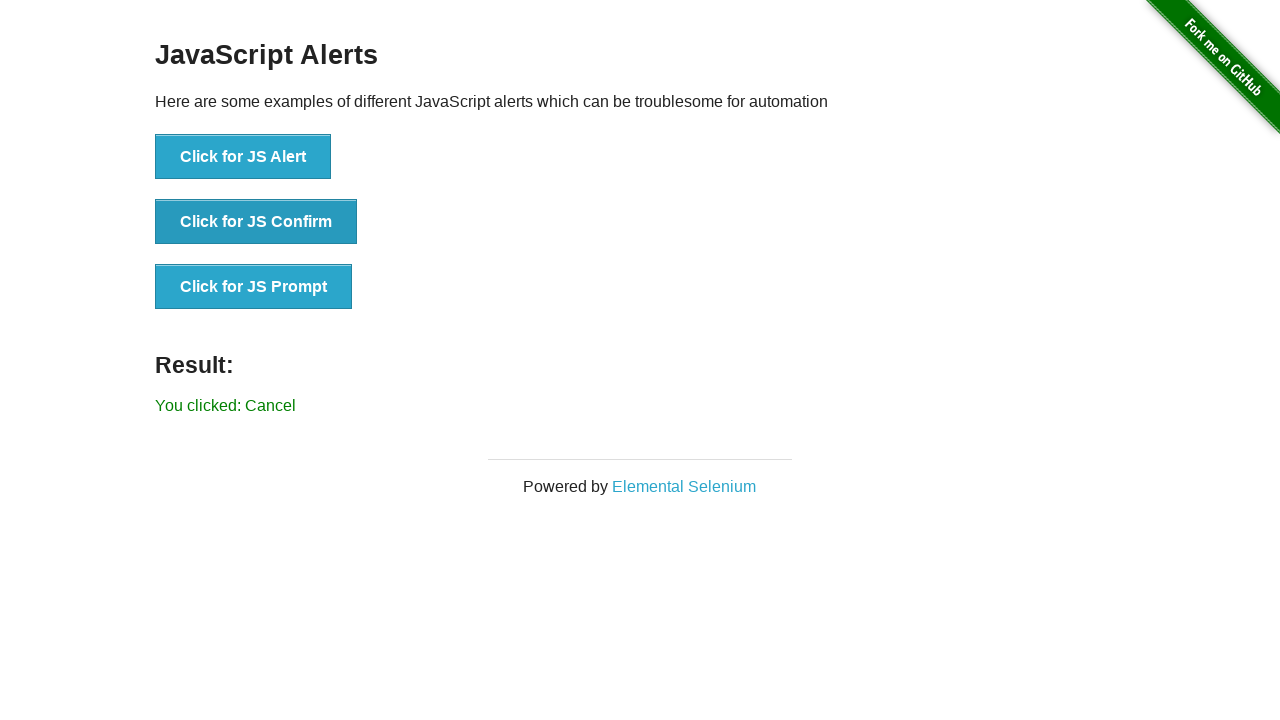

Result message element loaded
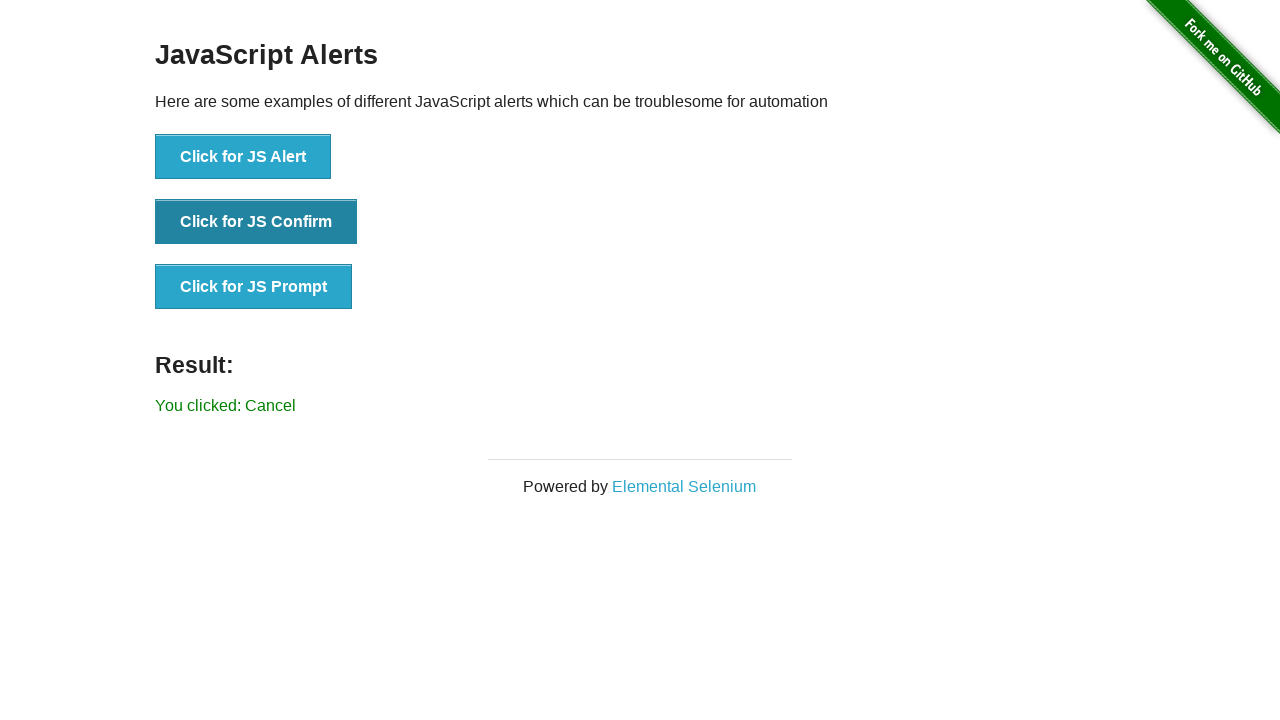

Retrieved result text from page
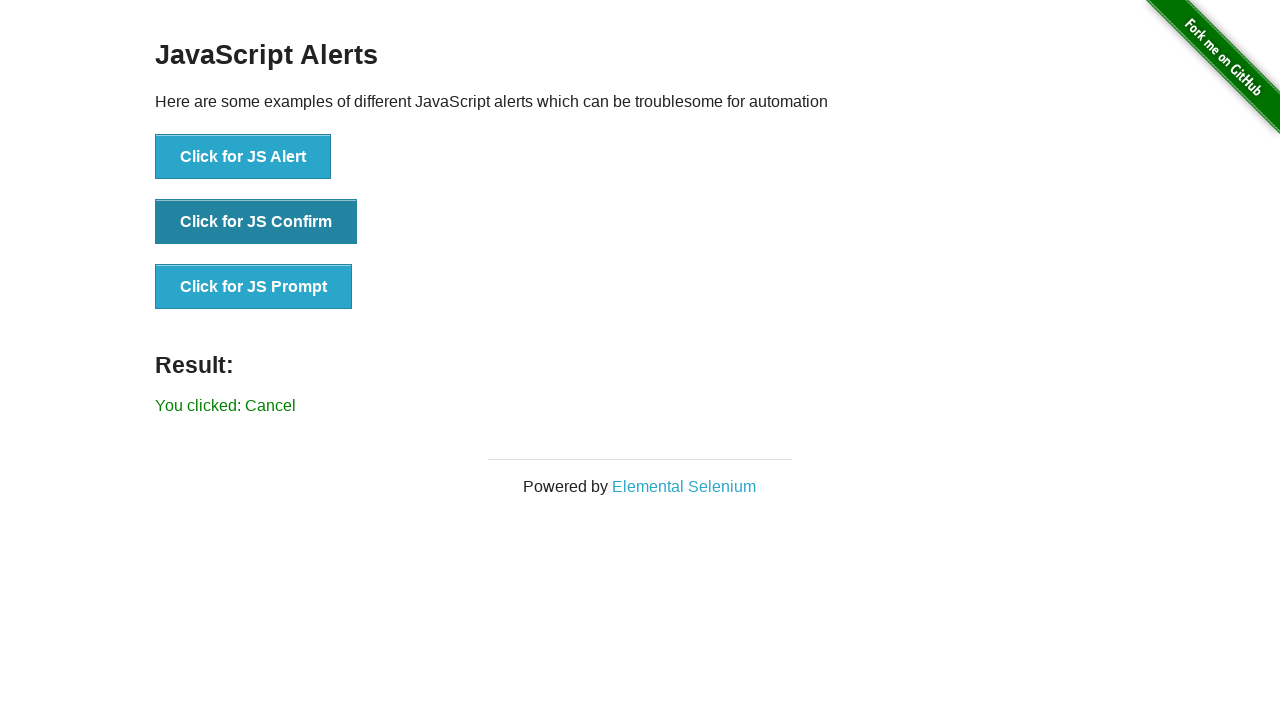

Verified result shows 'You clicked: Cancel'
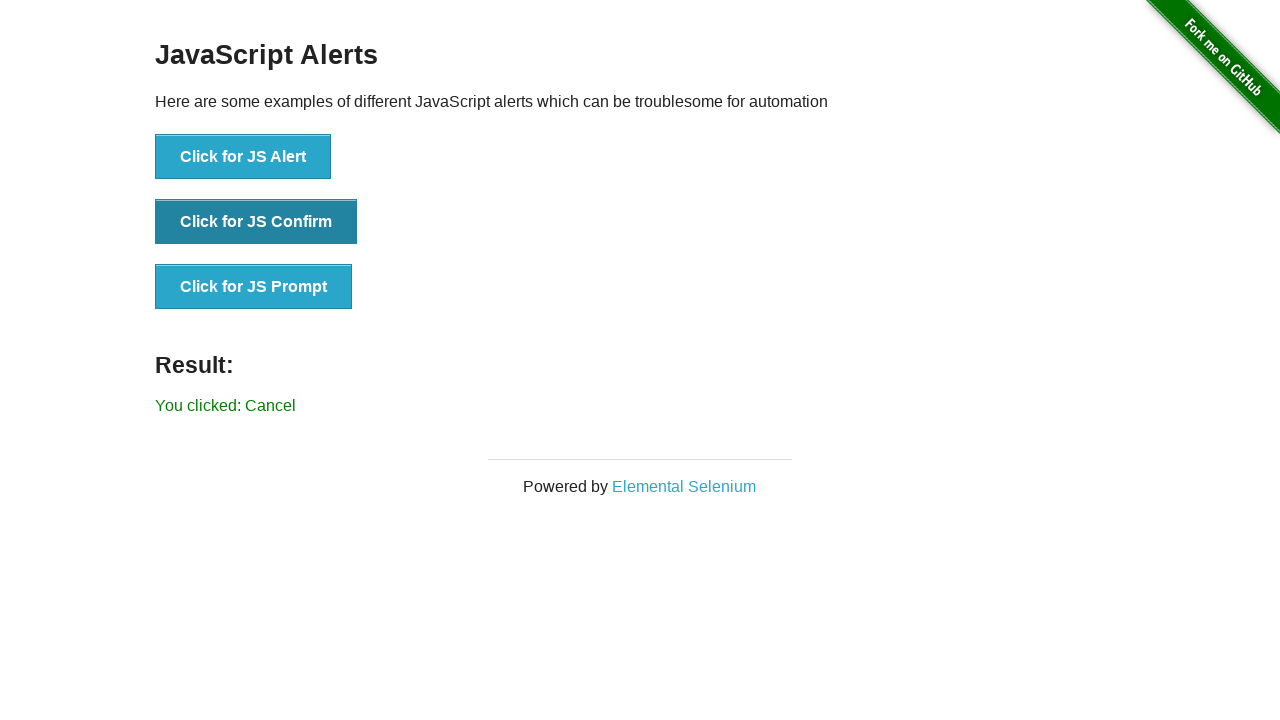

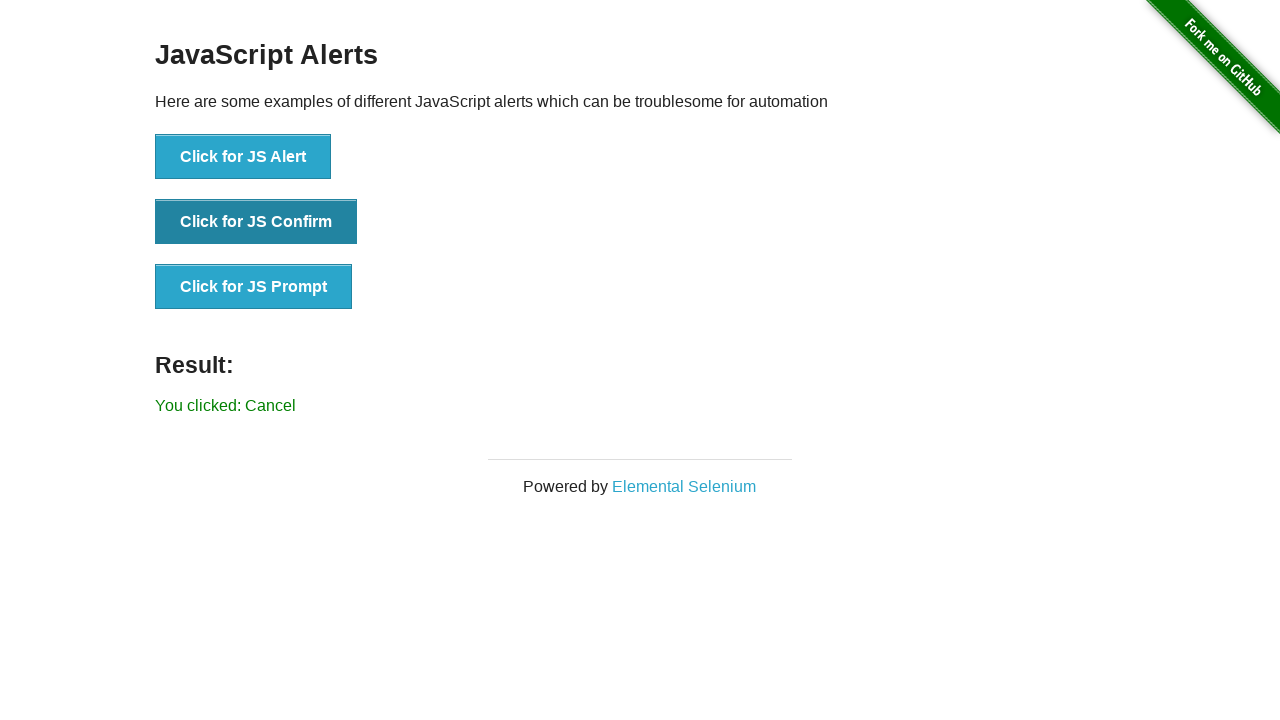